Tests dropdown functionality by clicking add button and validating that "Mathematics" option exists in the parent category dropdown

Starting URL: https://javabykiran.com/selenium/subcategories.html

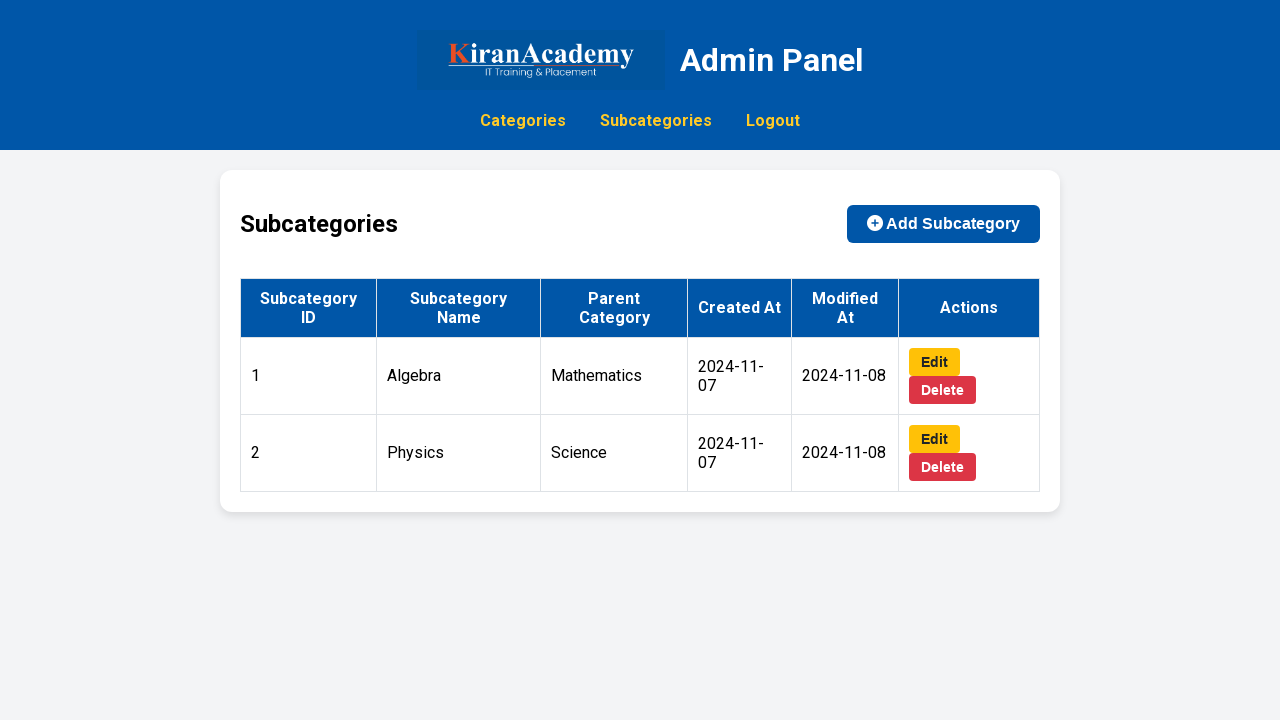

Clicked add subcategory button to reveal dropdown at (944, 224) on #add-subcategory
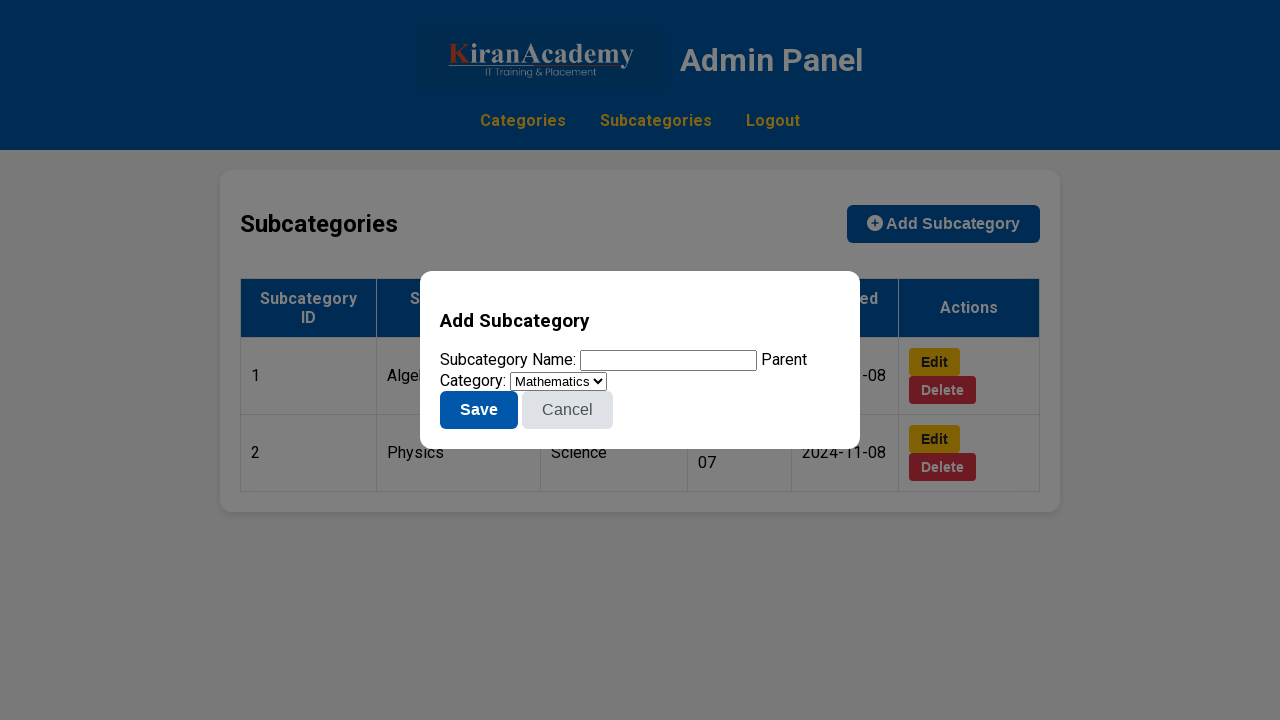

Located parent category dropdown element
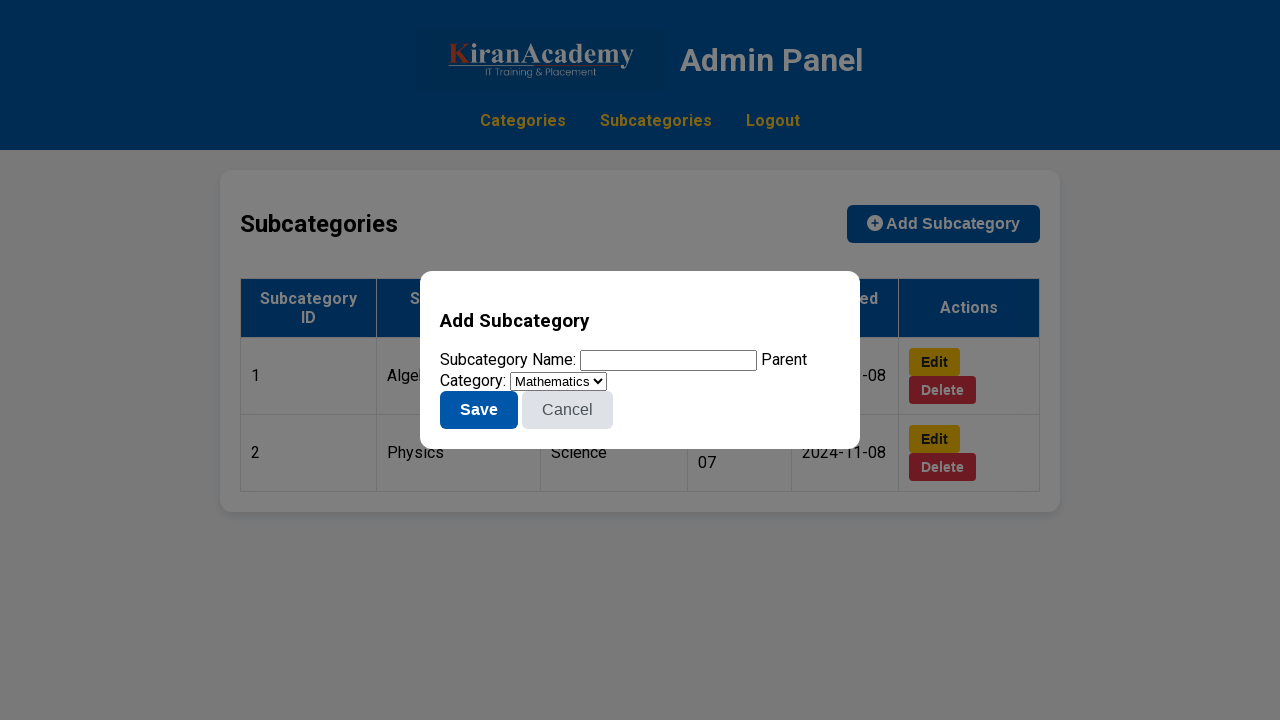

Retrieved all options from parent category dropdown
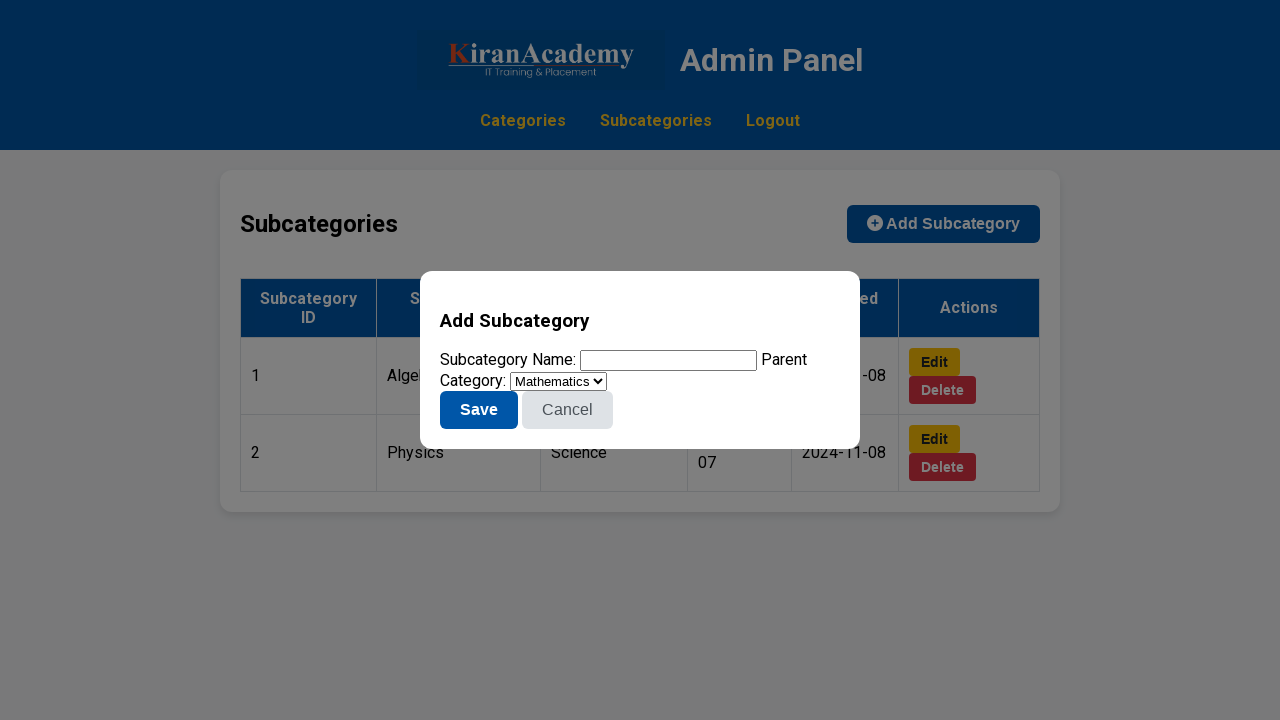

Validated that 'Mathematics' option exists in parent category dropdown
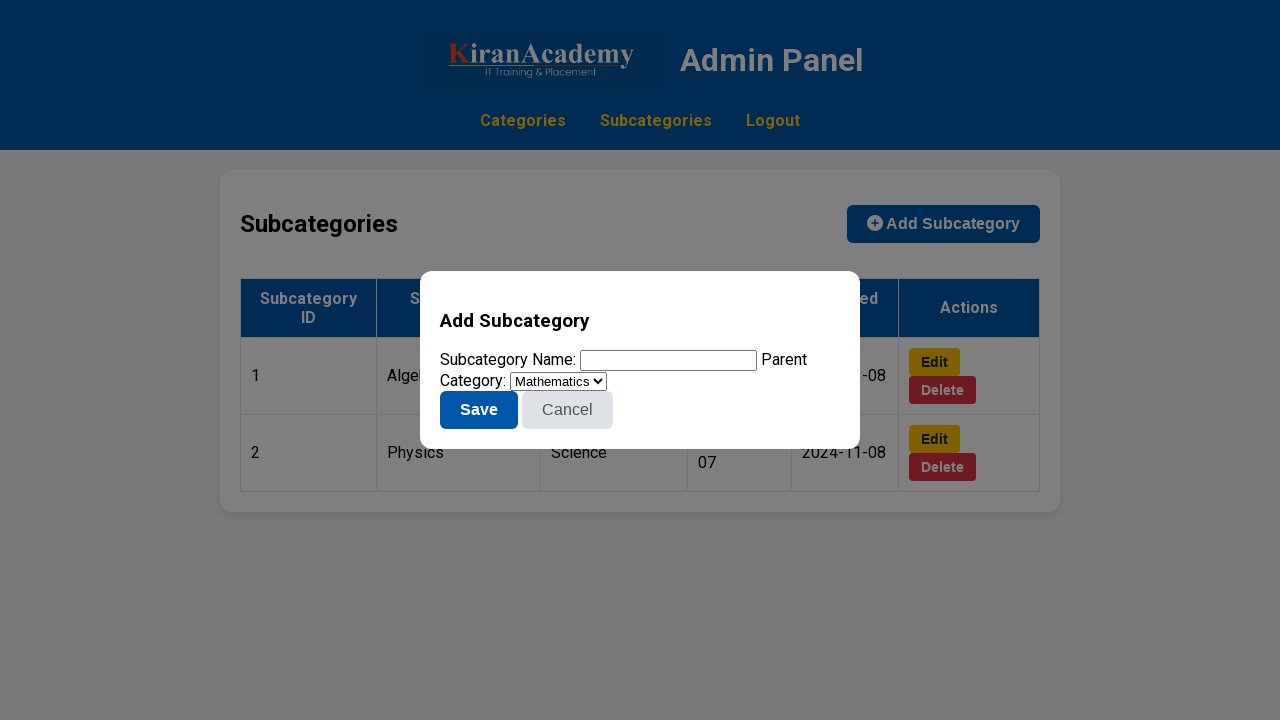

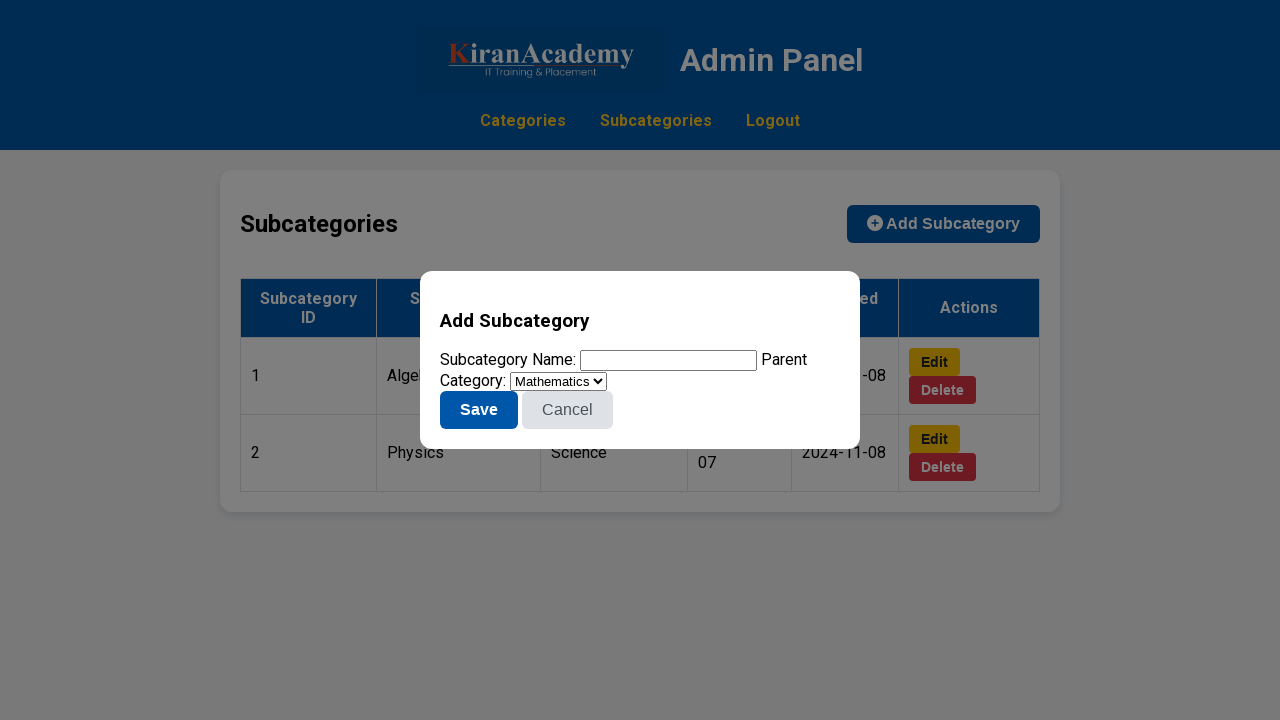